Tests dynamic loading functionality by clicking a start button and verifying that "Hello World!" text appears after the loading completes

Starting URL: https://automationfc.github.io/dynamic-loading/

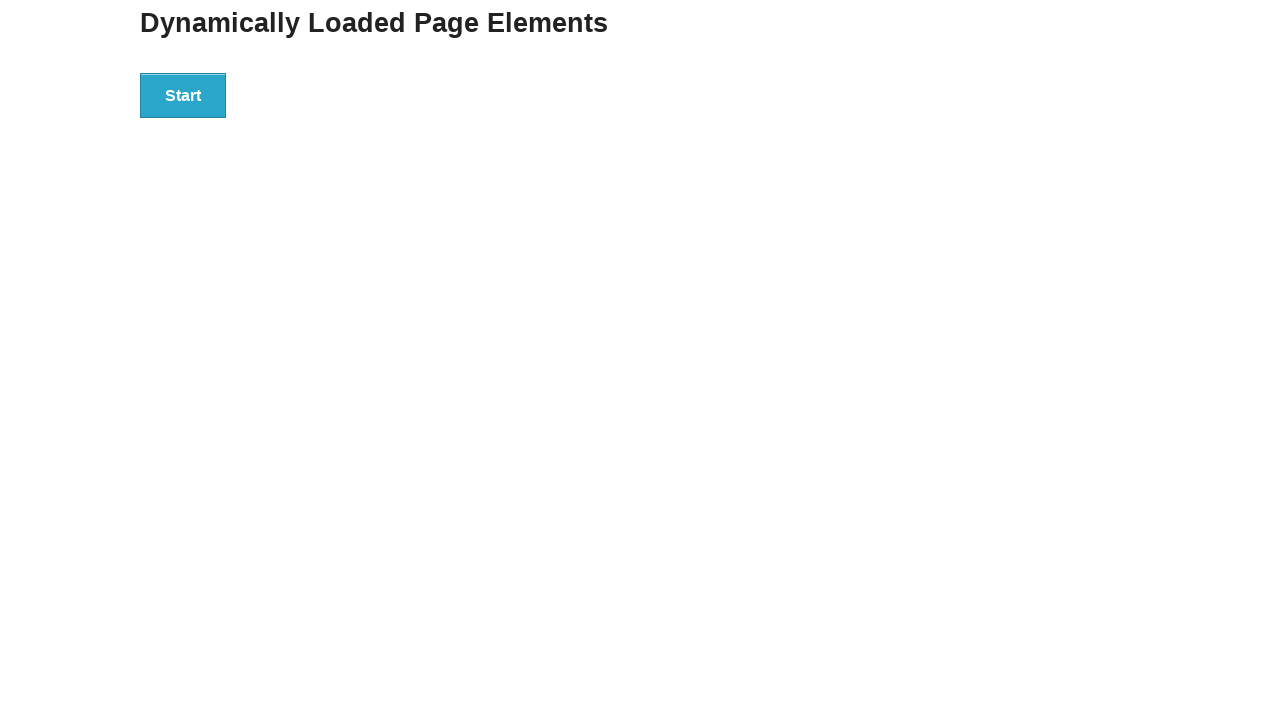

Clicked start button to trigger dynamic loading at (183, 95) on #start>button
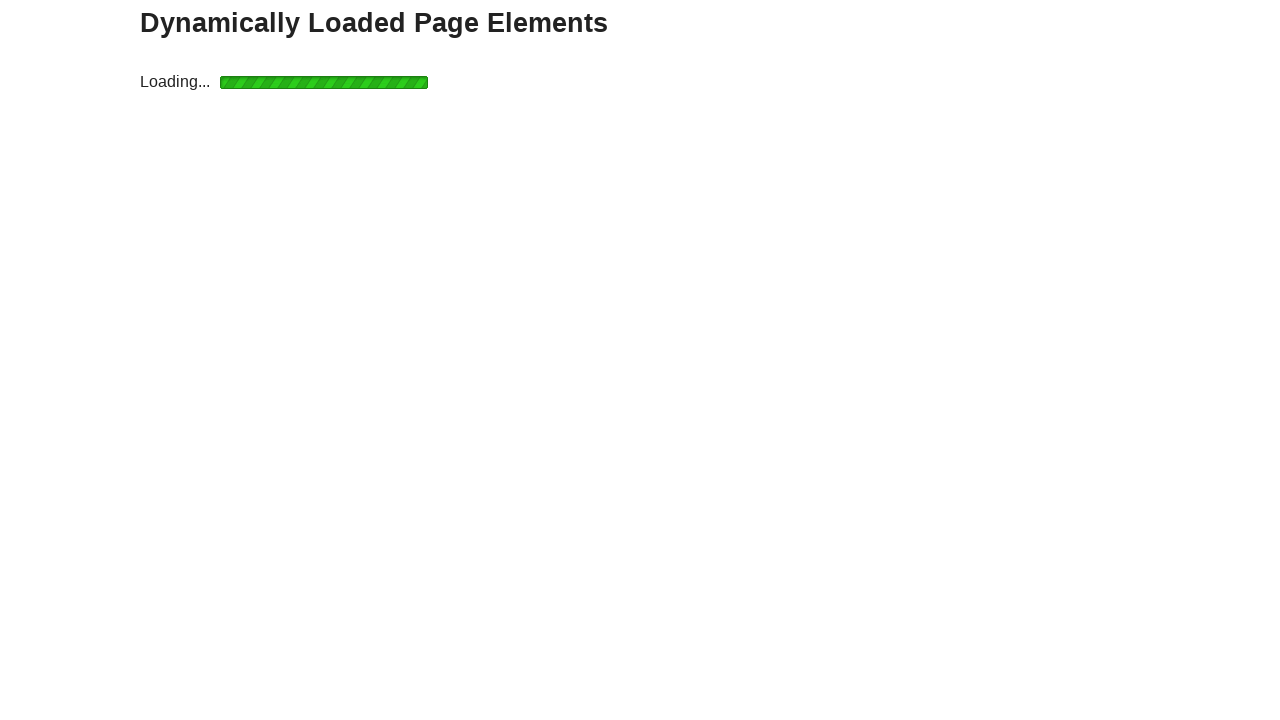

Waited for 'Hello World!' text to appear after loading completes
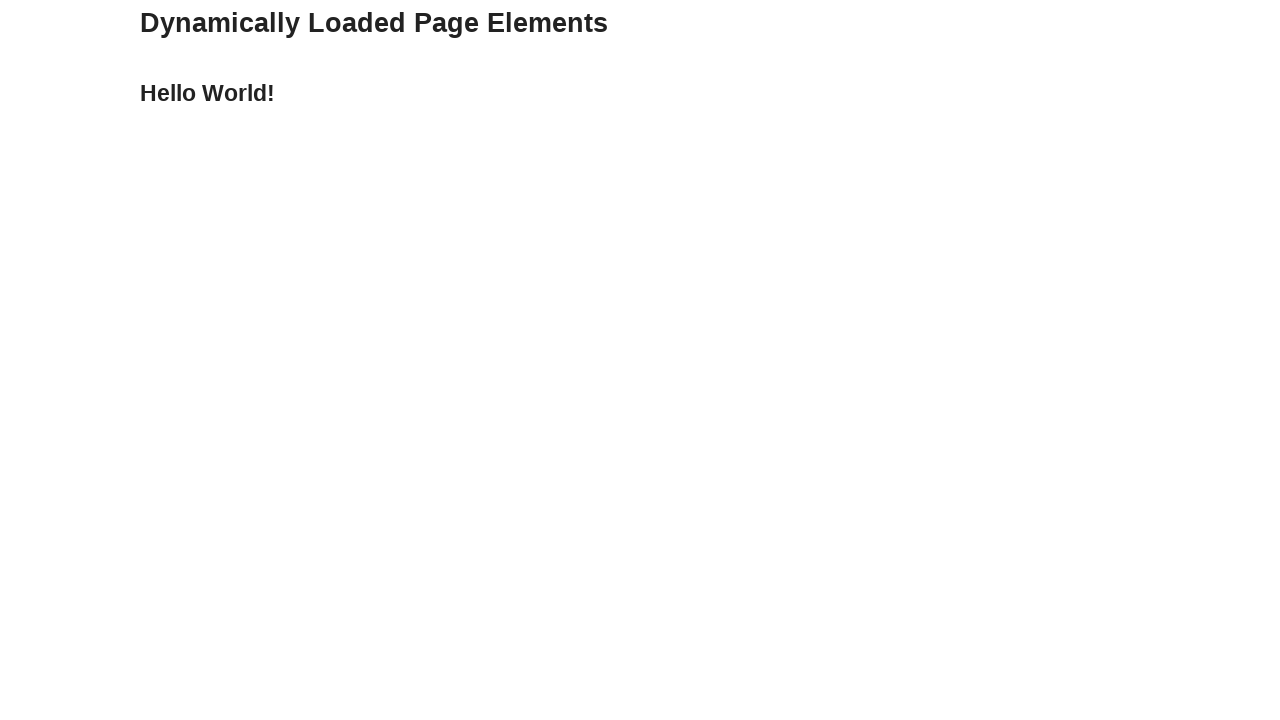

Verified that 'Hello World!' text is visible
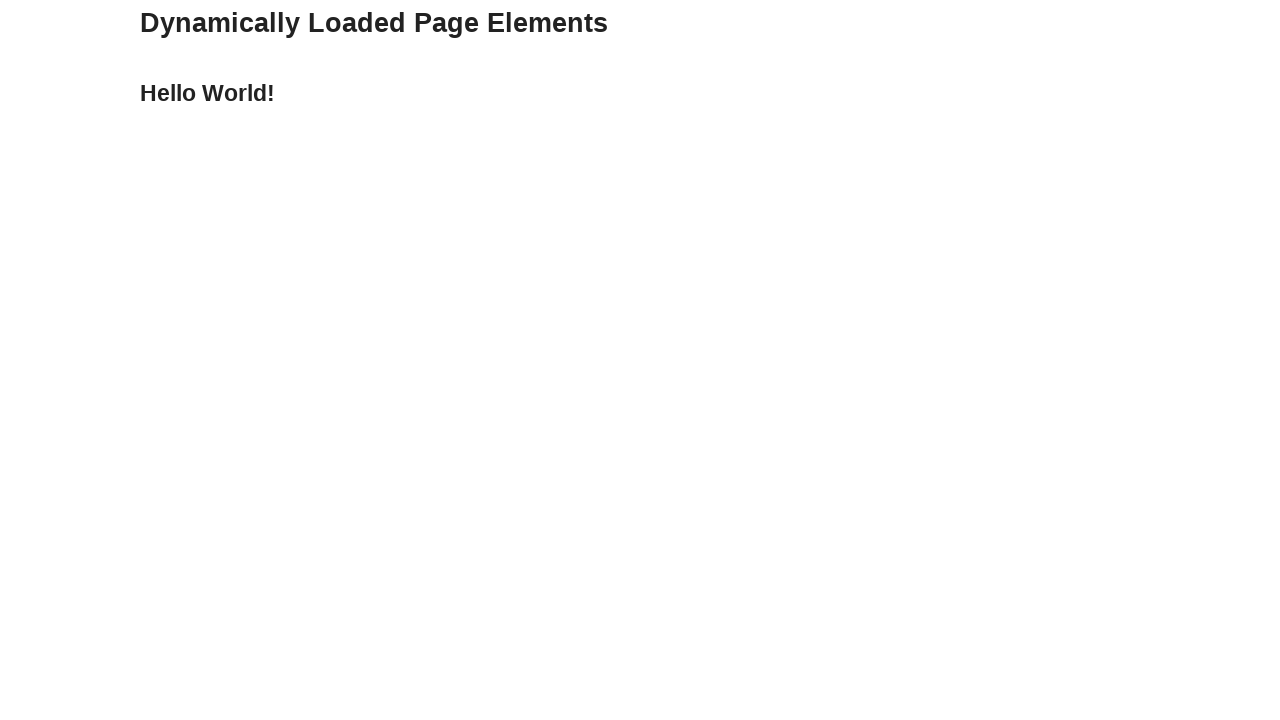

Verified that text content equals 'Hello World!'
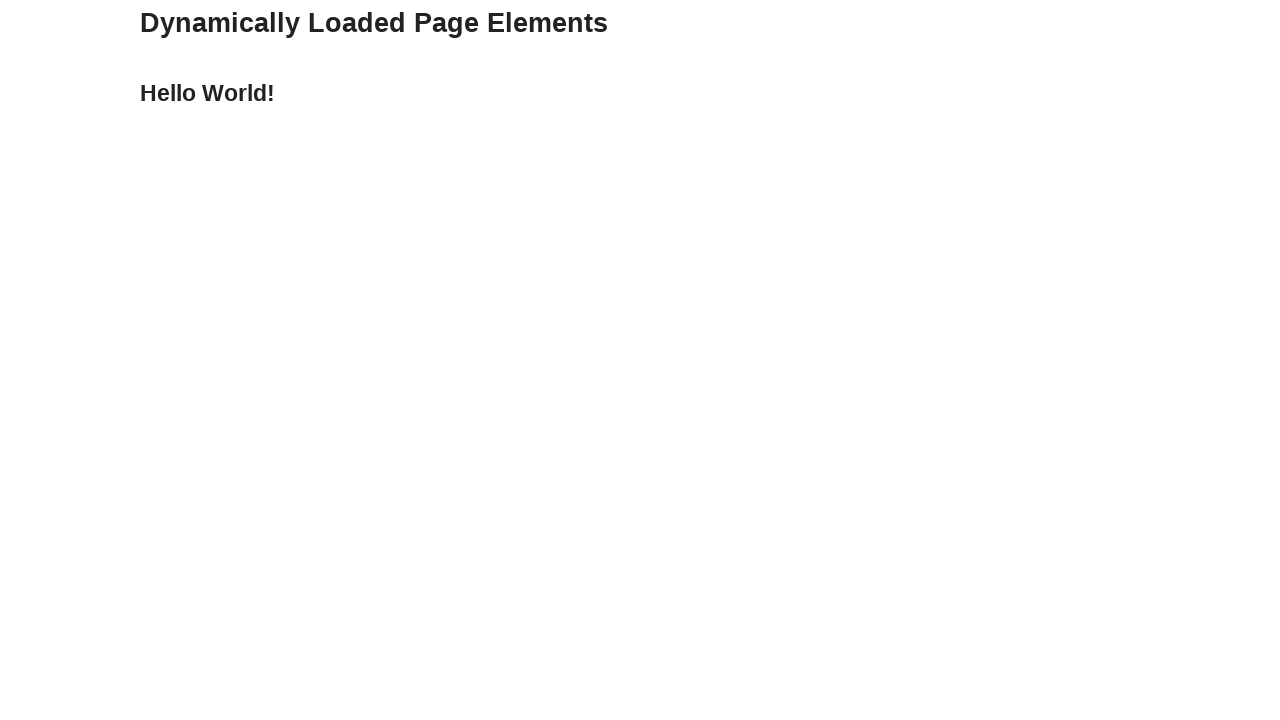

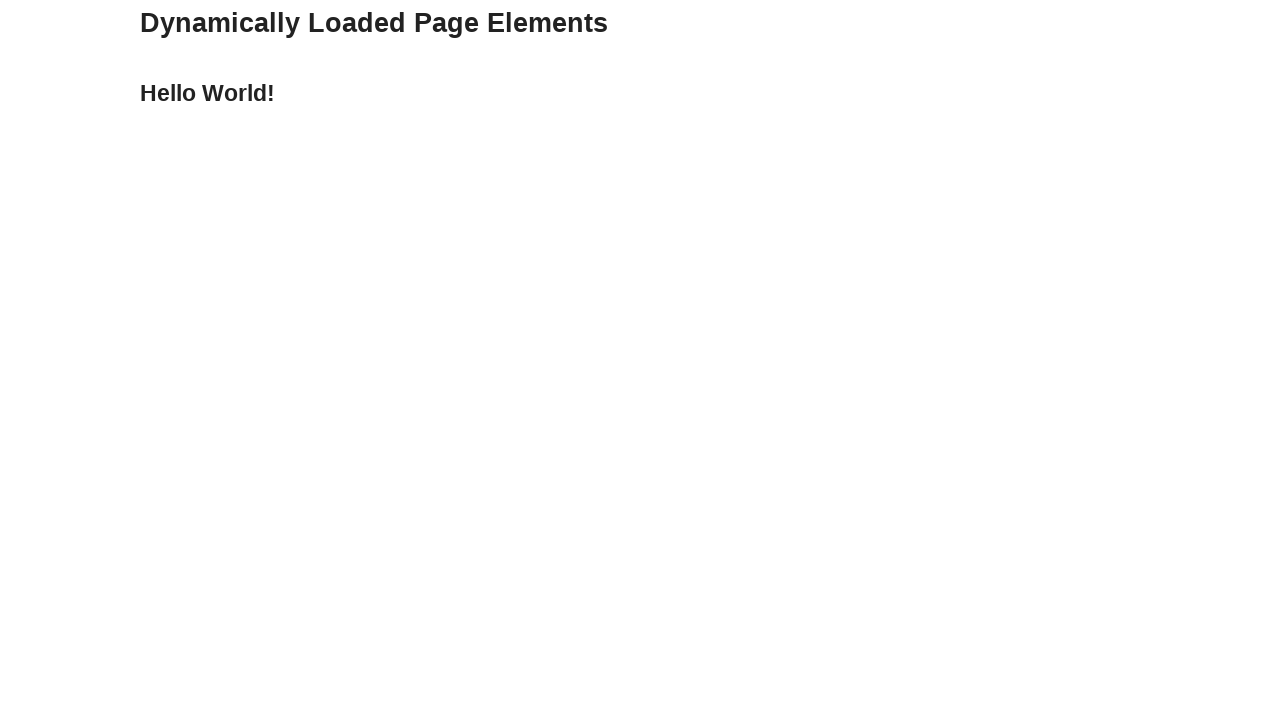